Tests JavaScript alert handling by clicking a button that triggers an alert, accepting the alert, and verifying the success message is displayed

Starting URL: http://practice.cydeo.com/javascript_alerts

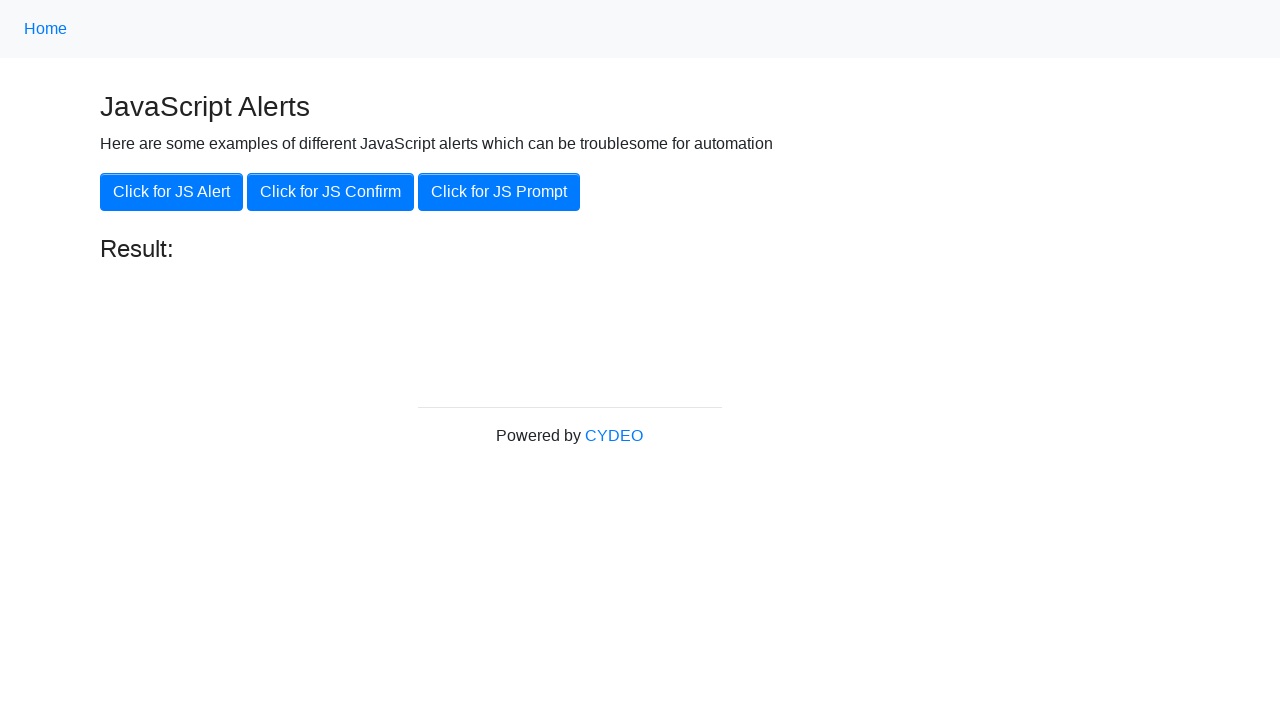

Clicked 'Click for JS Alert' button at (172, 192) on xpath=//button[.='Click for JS Alert']
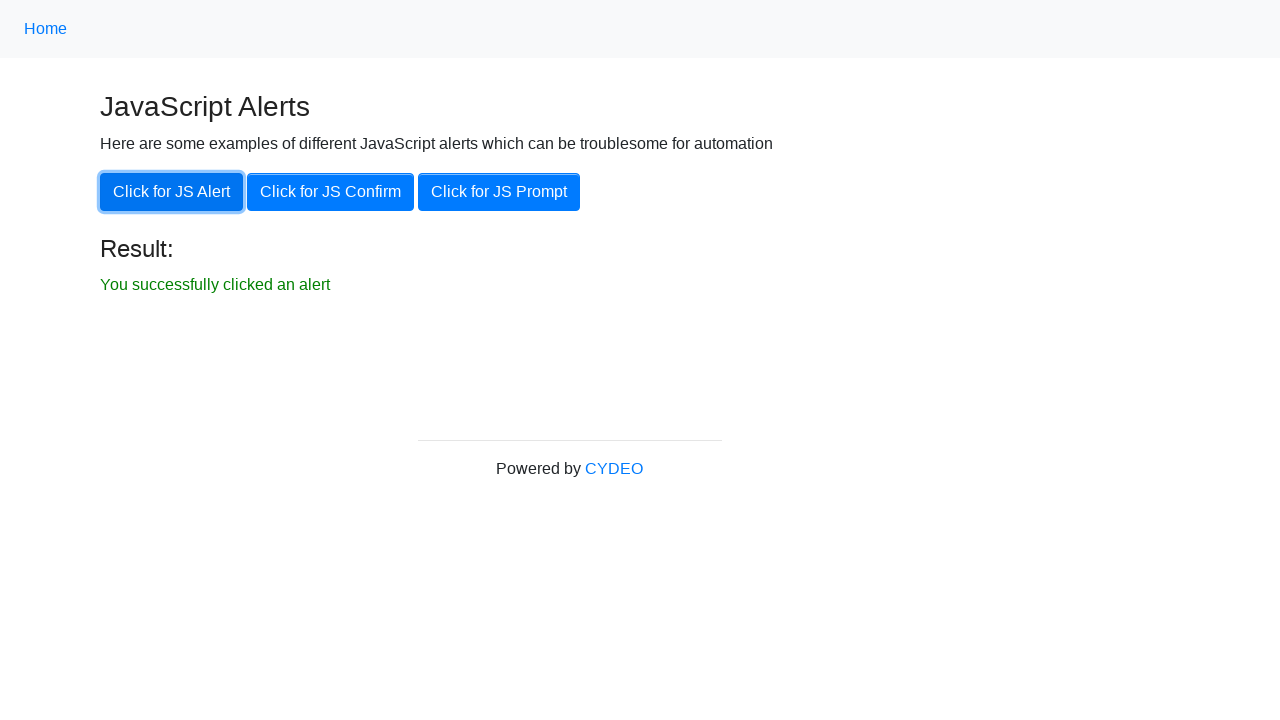

Set up dialog handler to accept alert
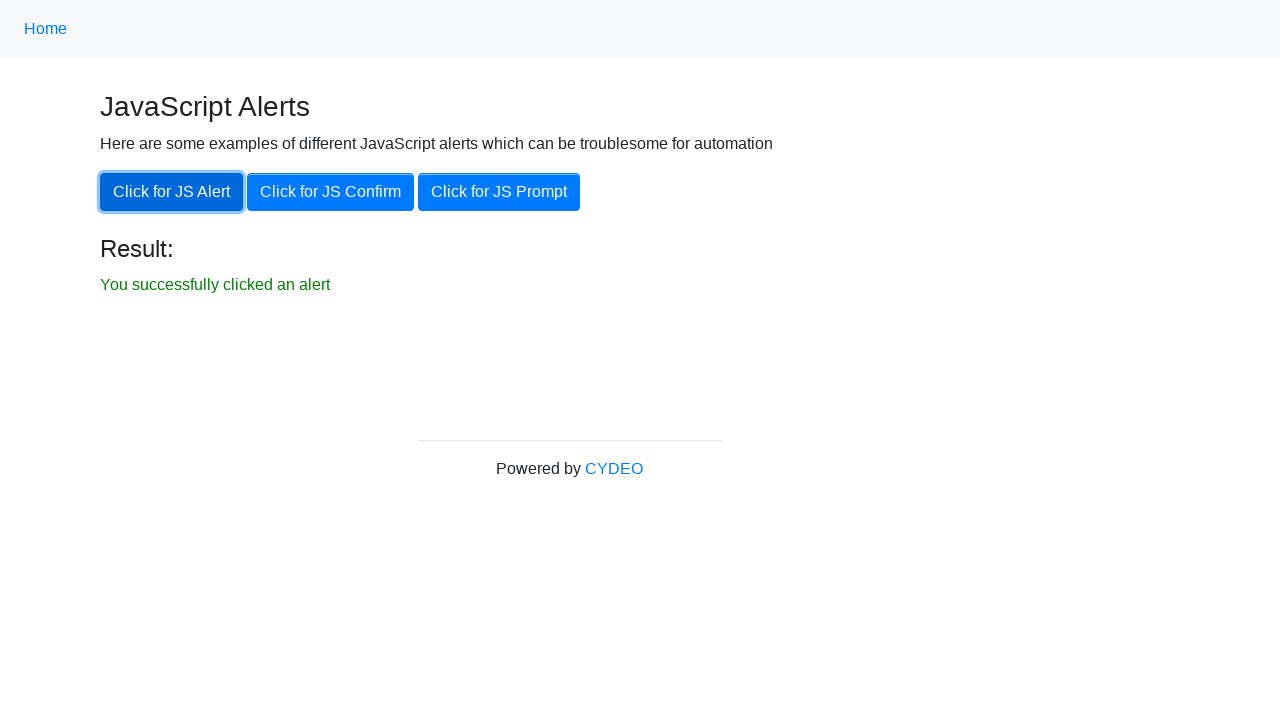

Waited for result element to be present
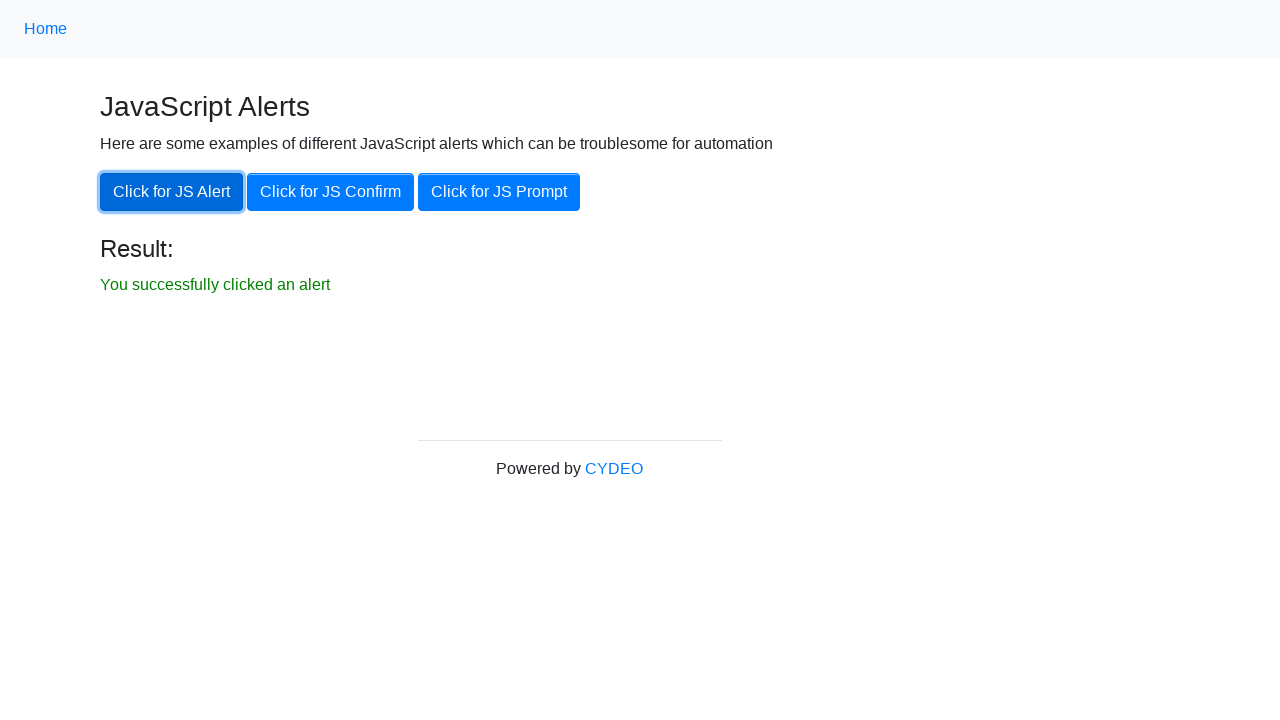

Located result text element
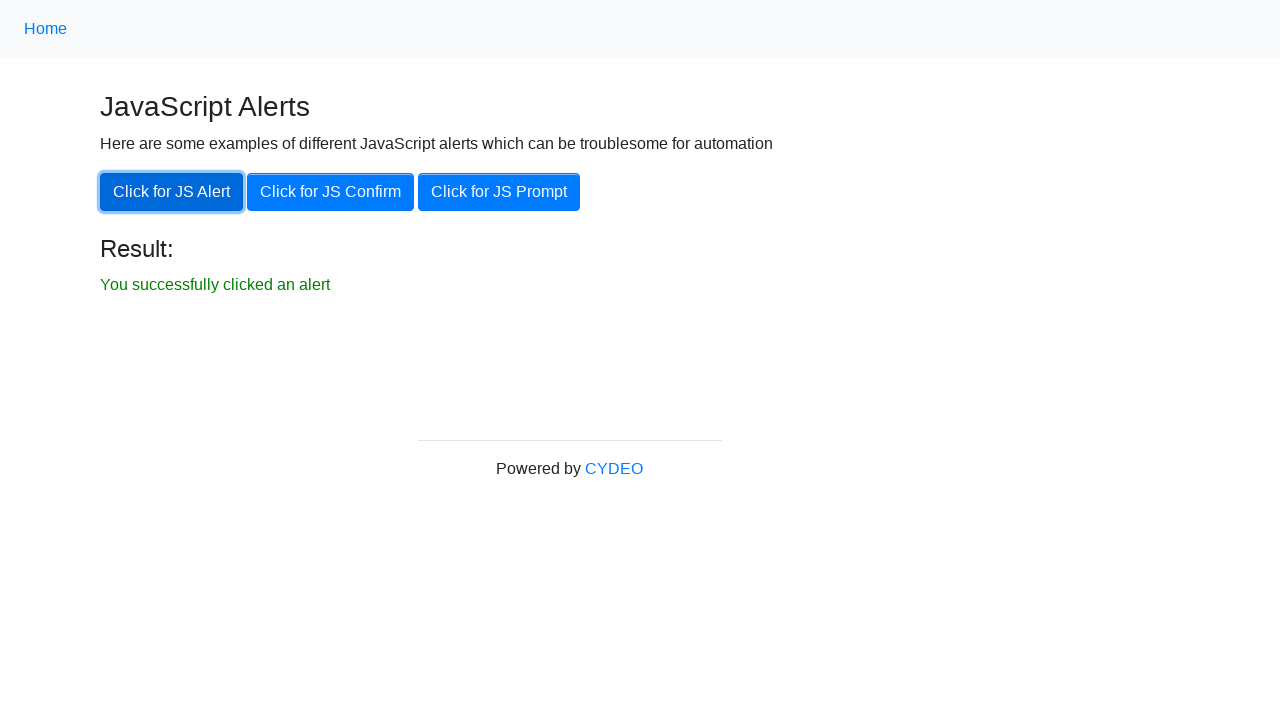

Verified result text is visible
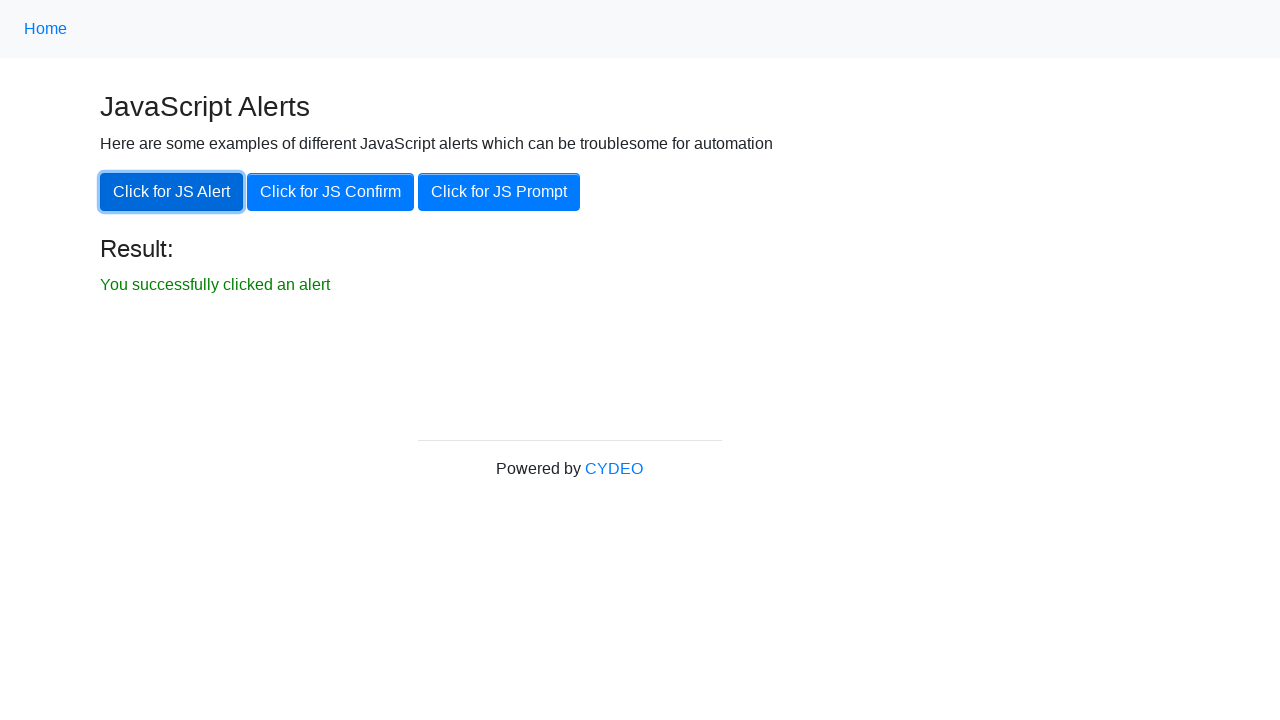

Verified result text content matches expected message 'You successfully clicked an alert'
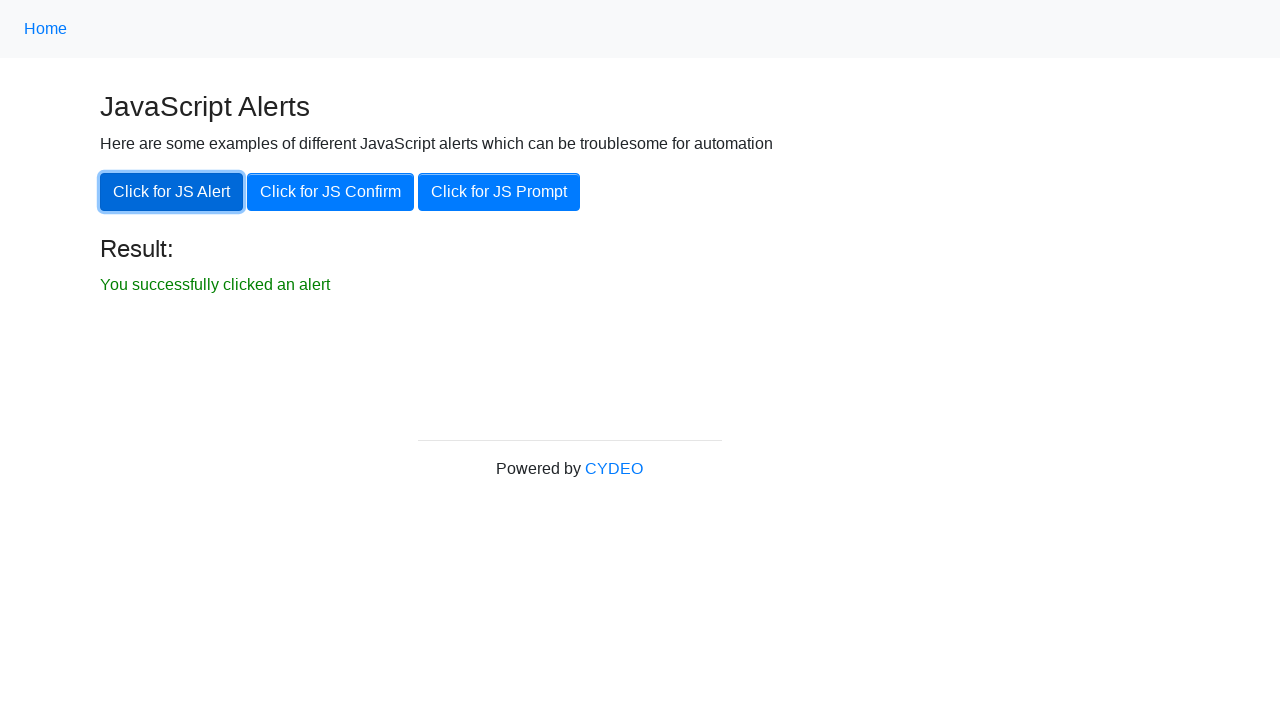

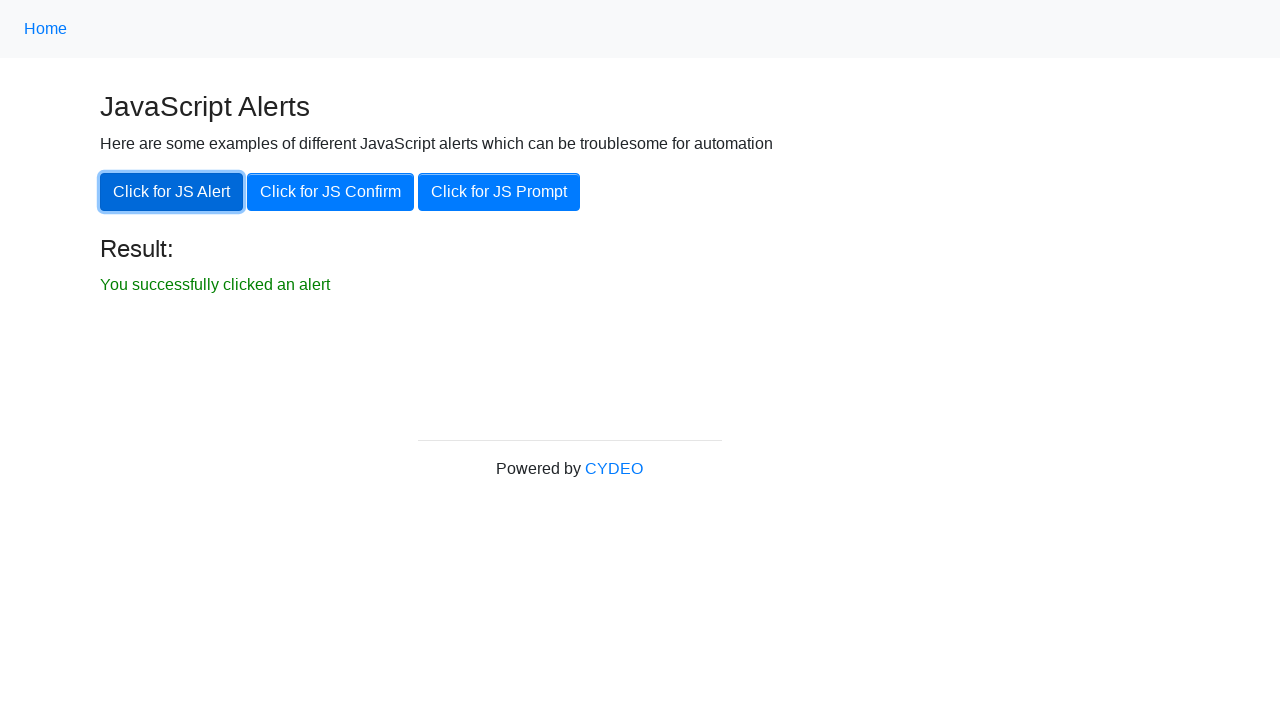